Tests page scrolling by scrolling to the bottom of the page, waiting, then scrolling back to the top

Starting URL: https://techproeducation.com

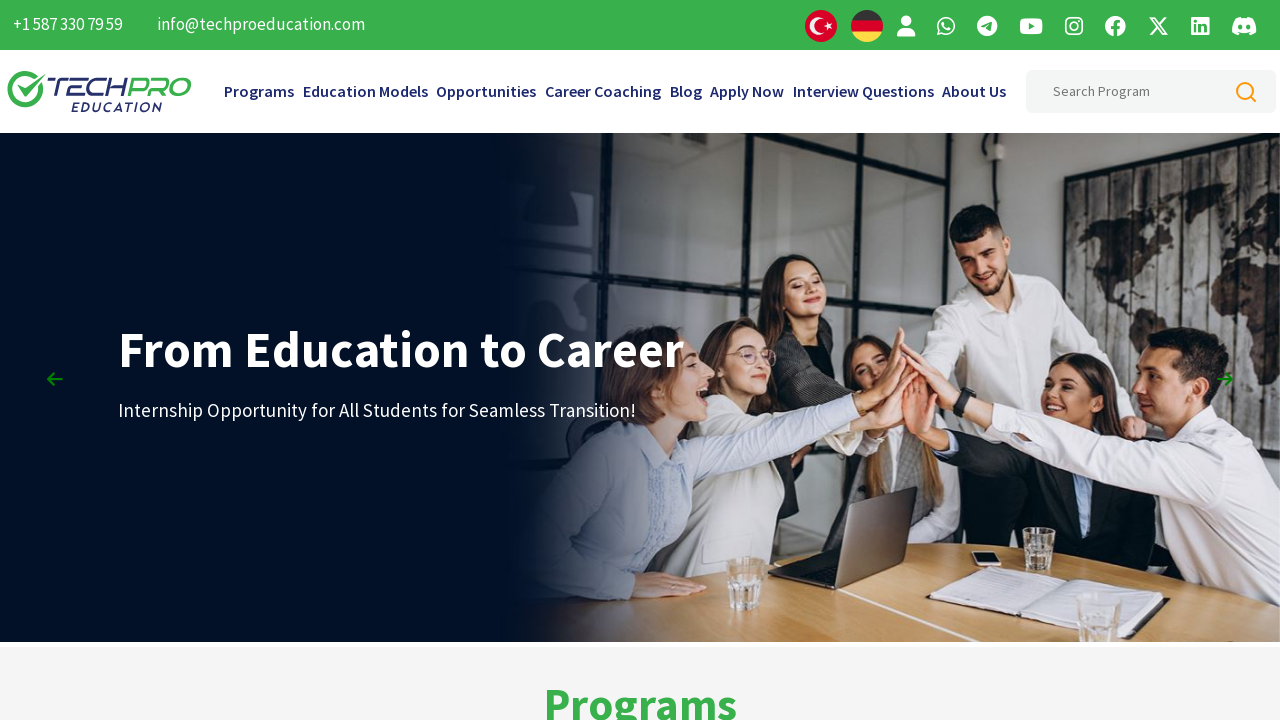

Navigated to https://techproeducation.com
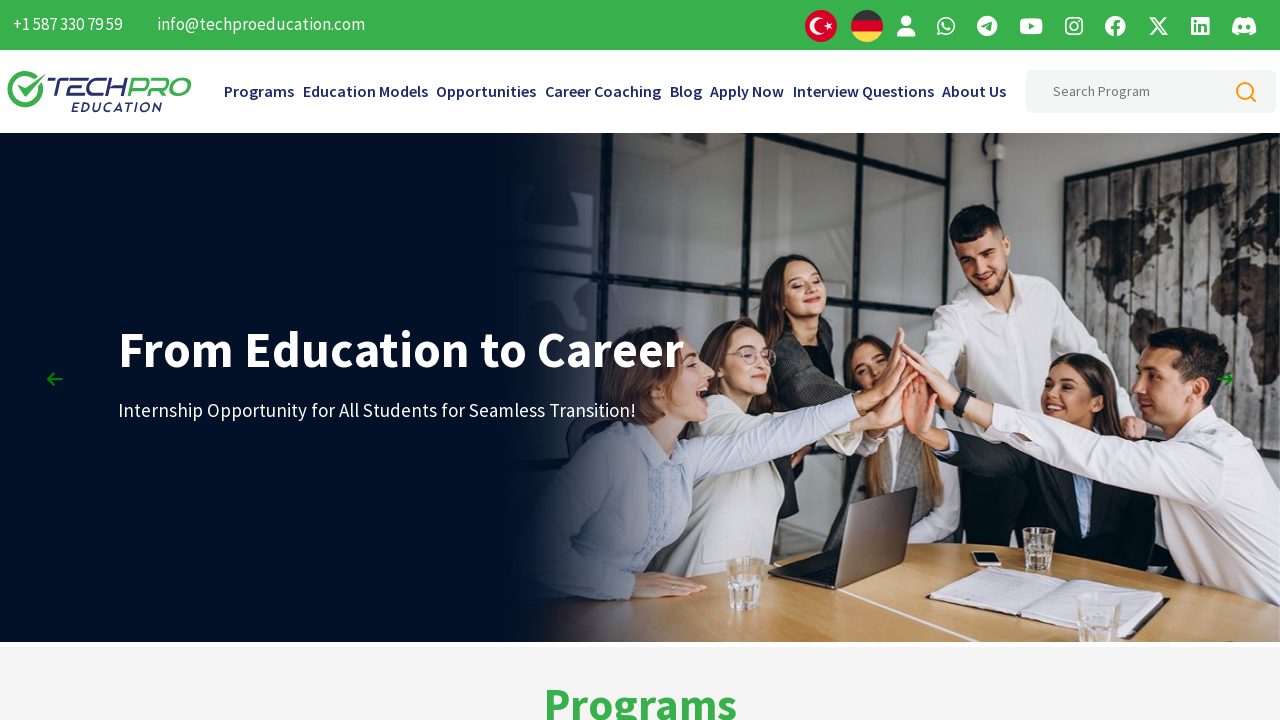

Scrolled to bottom of page
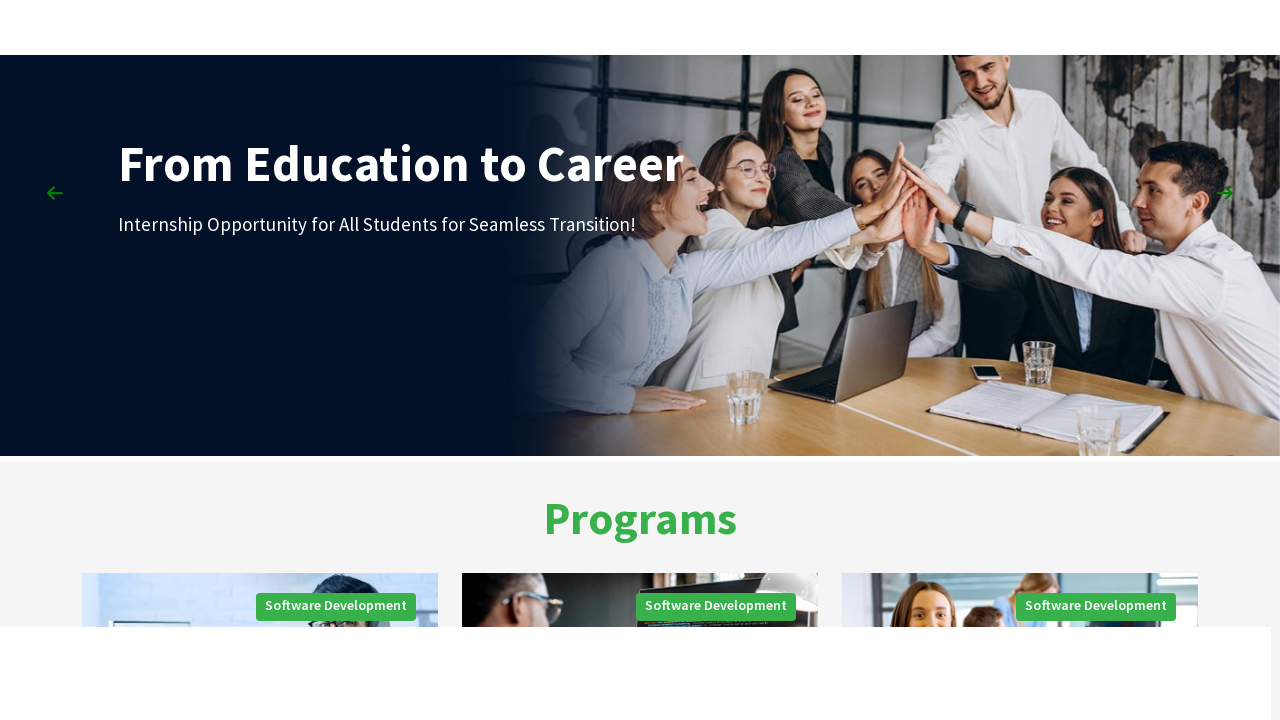

Waited 2 seconds at bottom of page
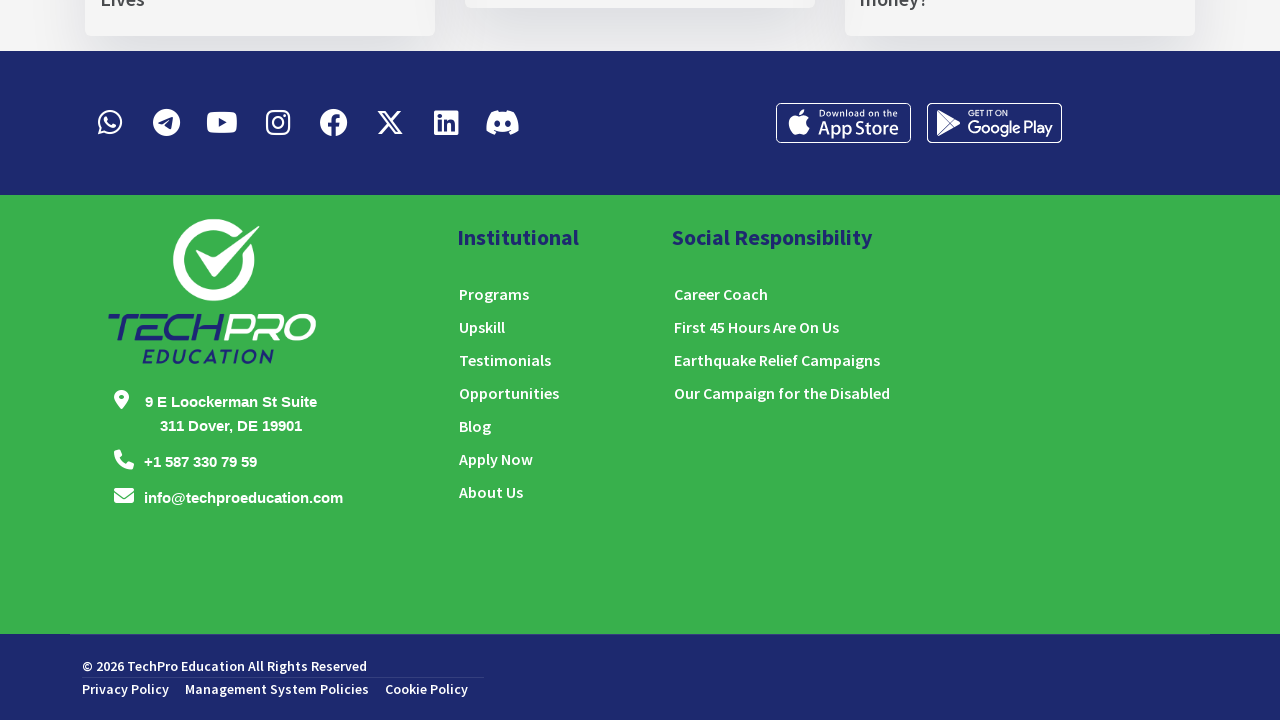

Scrolled back to top of page
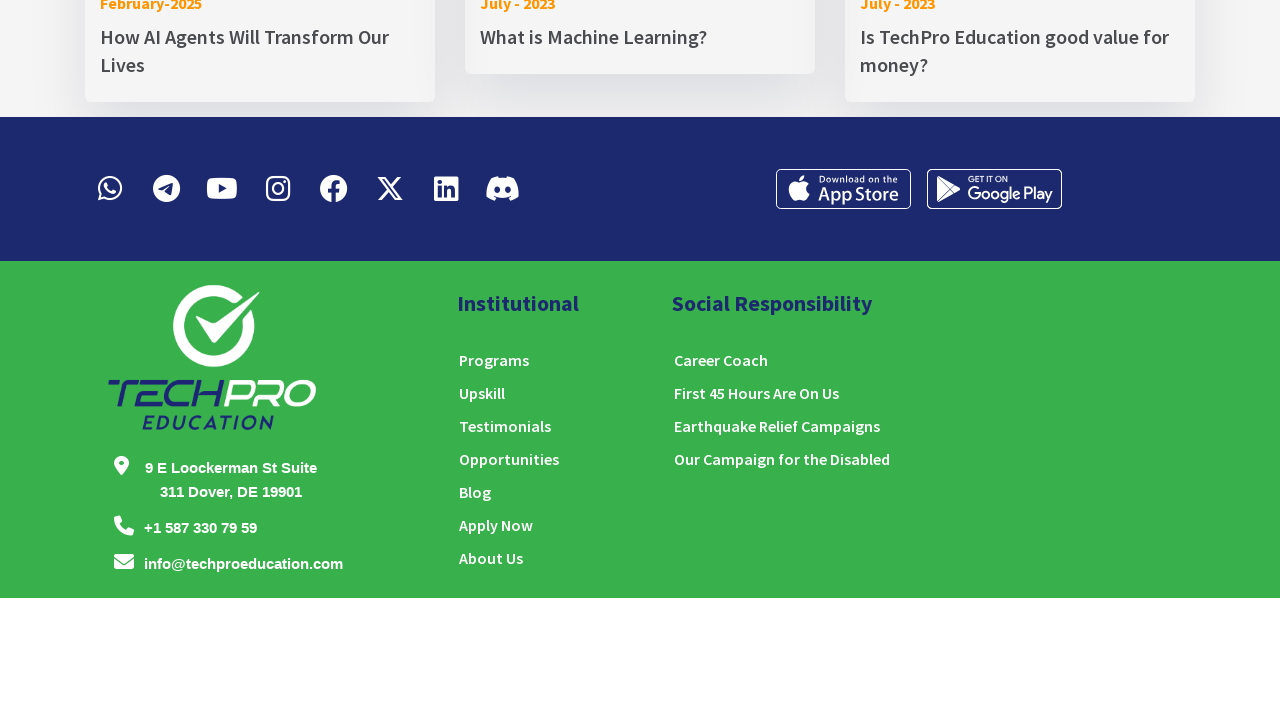

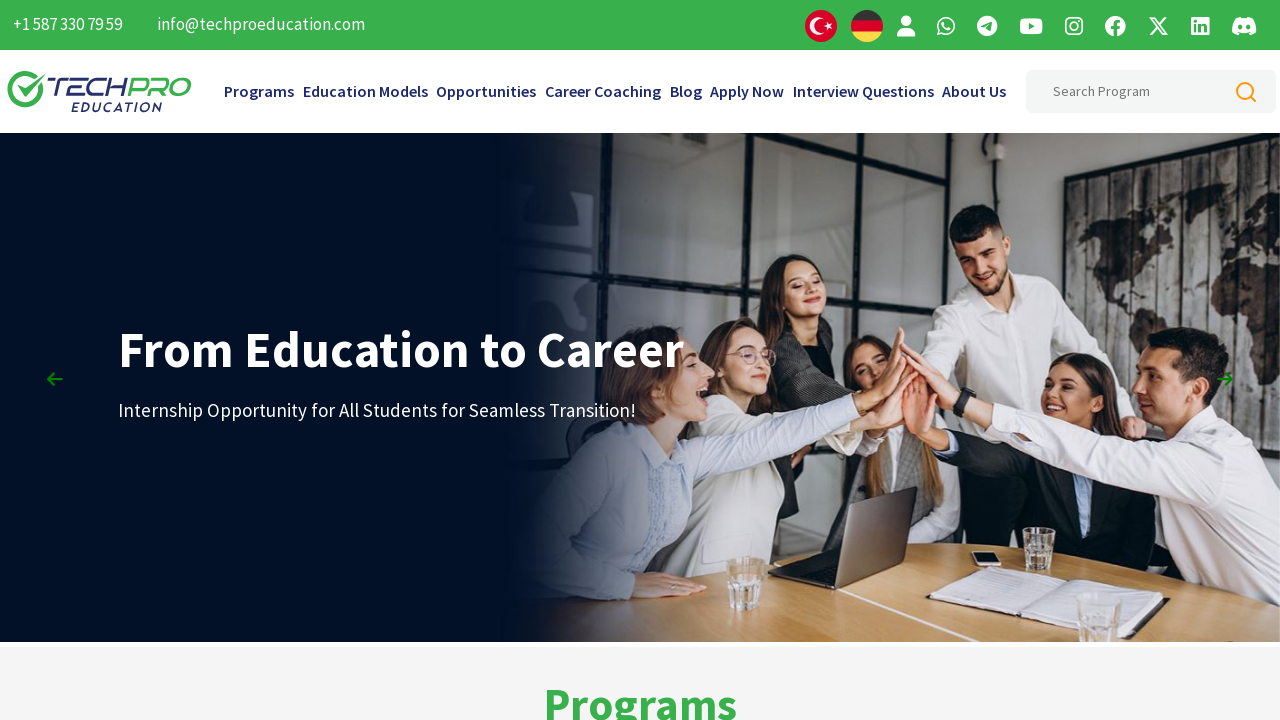